Tests that the login modal can be closed by clicking the Close button, verifying the modal no longer has the 'show' class.

Starting URL: https://www.demoblaze.com/index.html

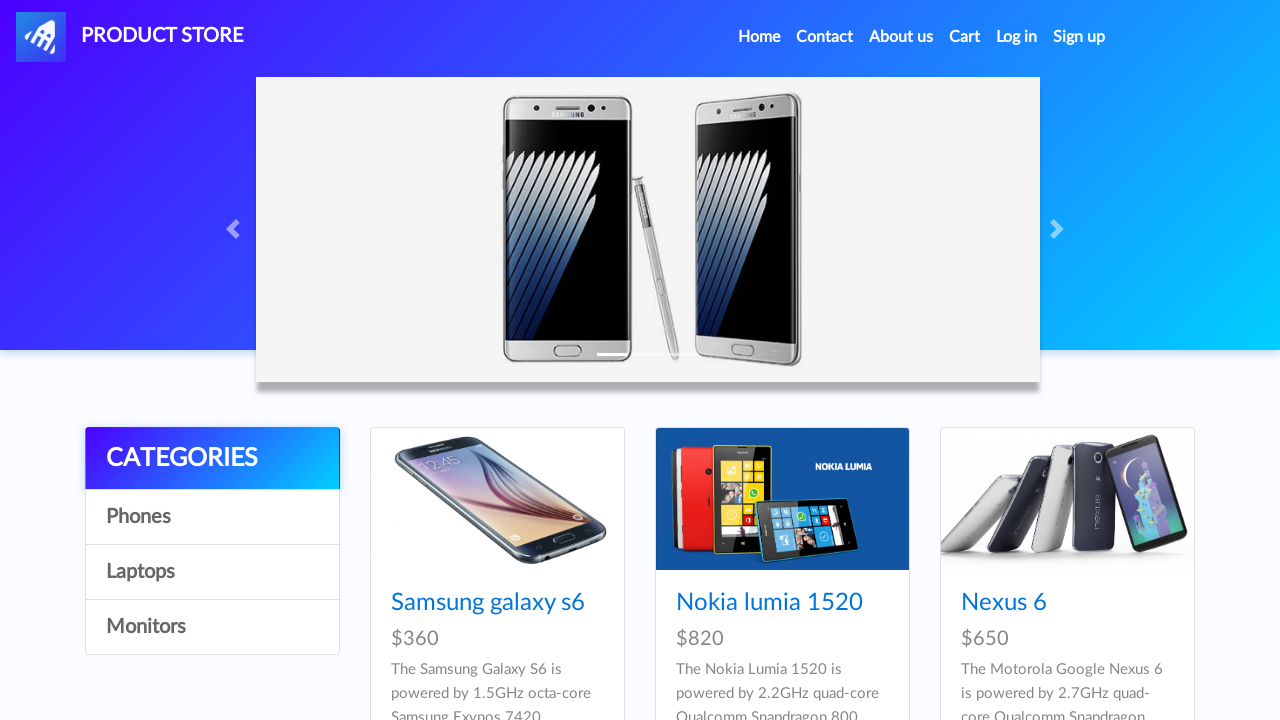

Clicked Log In button in navigation bar at (1017, 37) on #login2
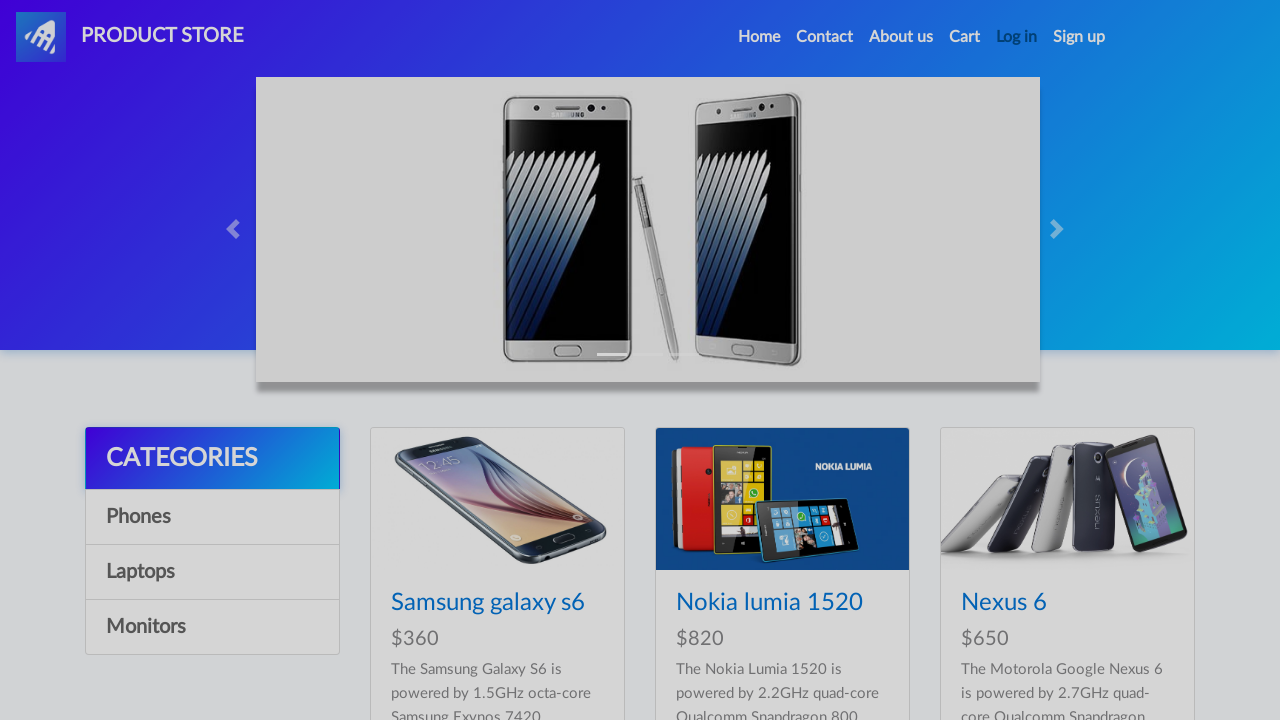

Login modal appeared with 'show' class
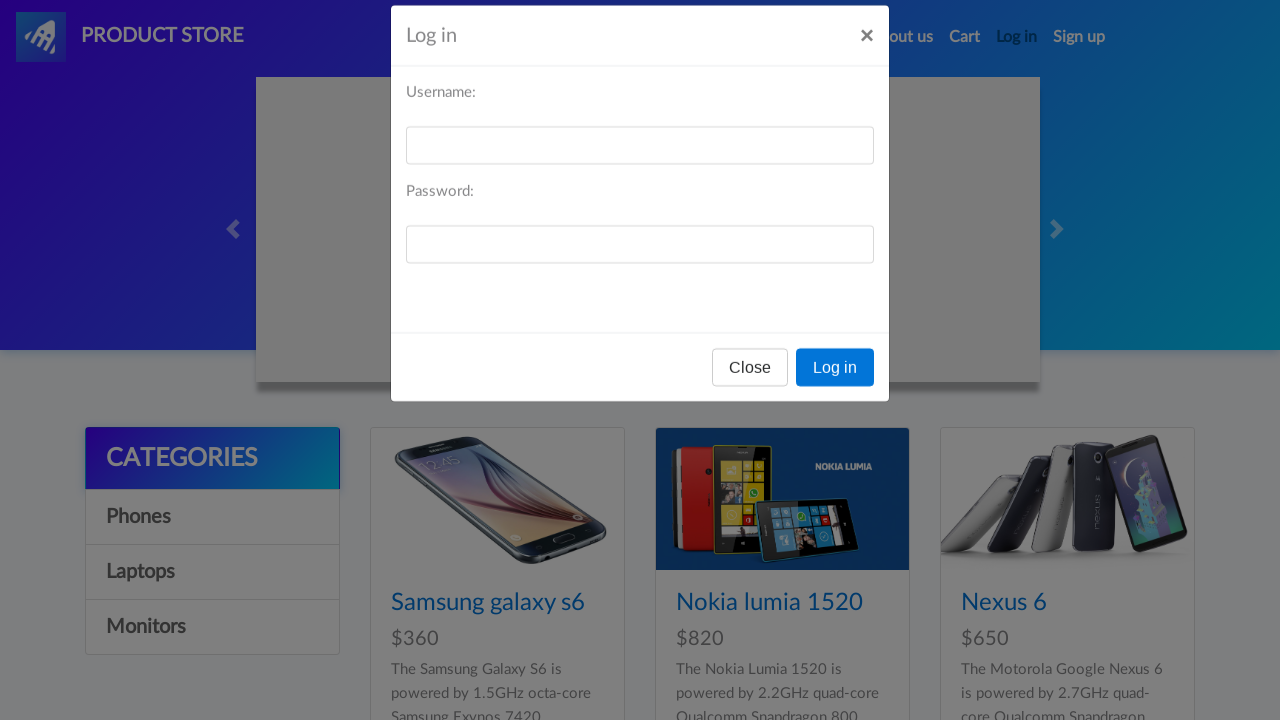

Clicked Close button on login modal at (750, 393) on #logInModal .modal-footer button[data-dismiss='modal']
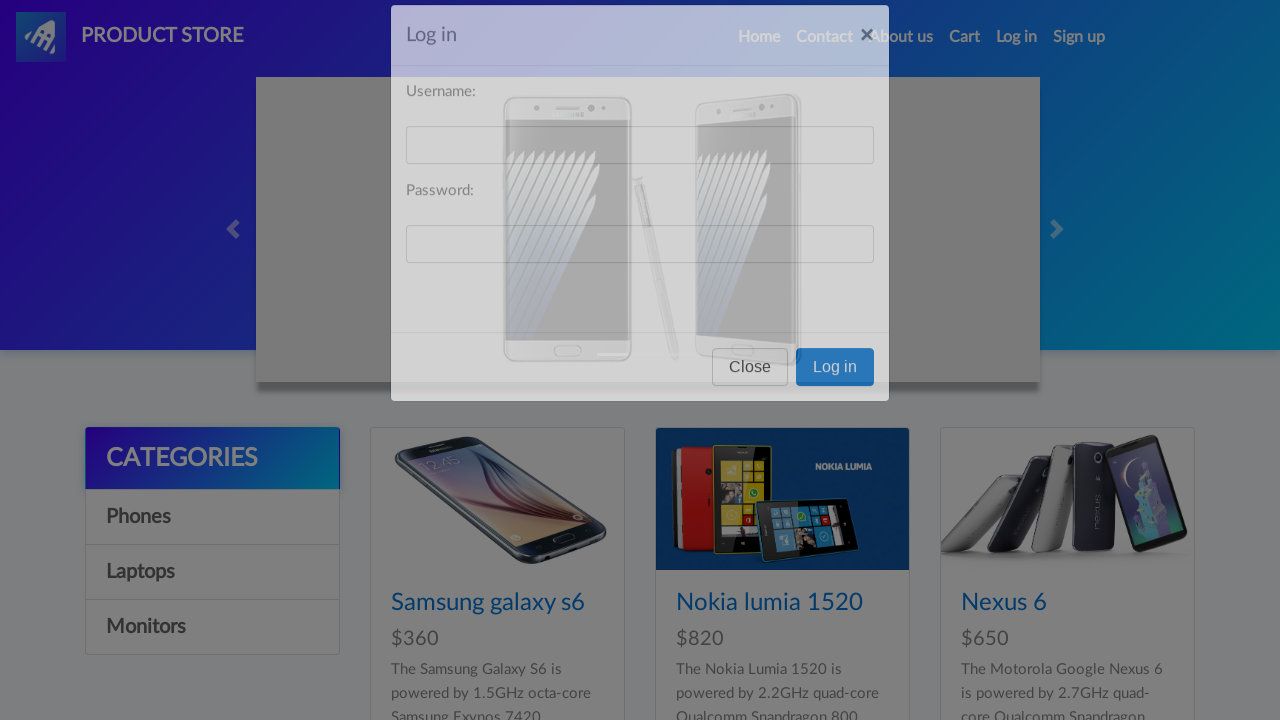

Login modal closed - 'show' class removed
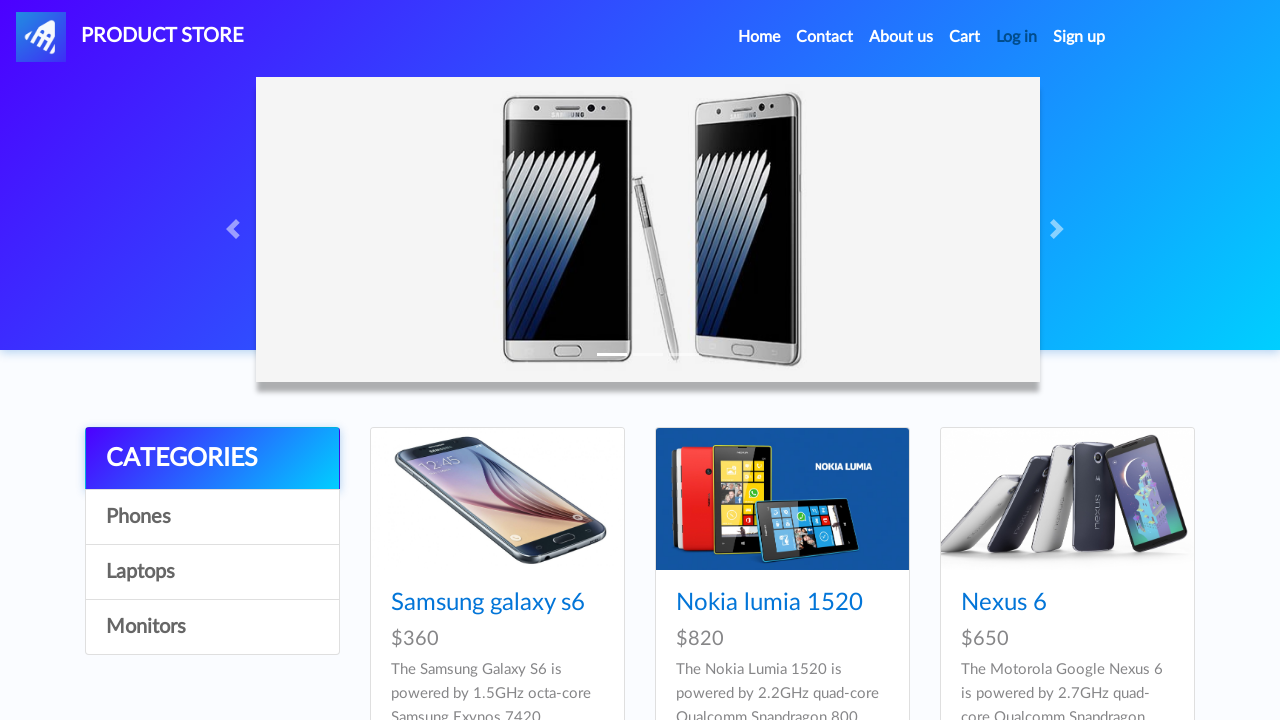

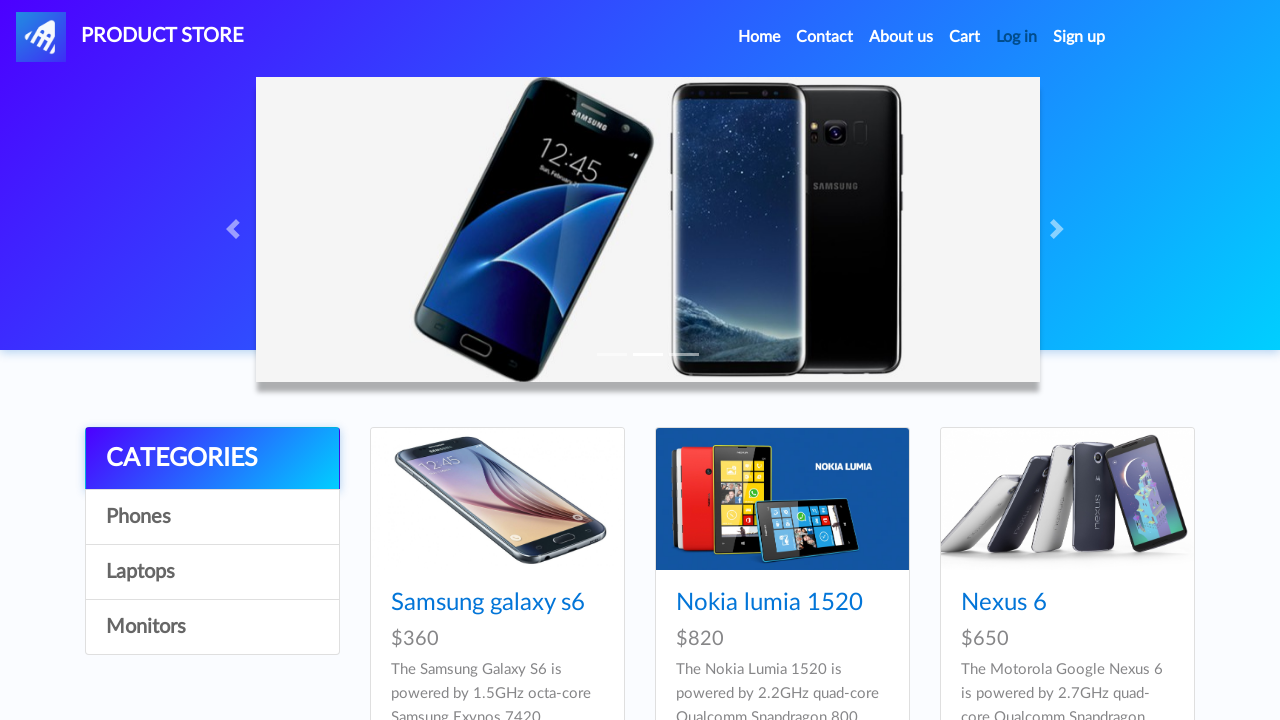